Tests marking all todo items as completed using the toggle-all checkbox

Starting URL: https://demo.playwright.dev/todomvc

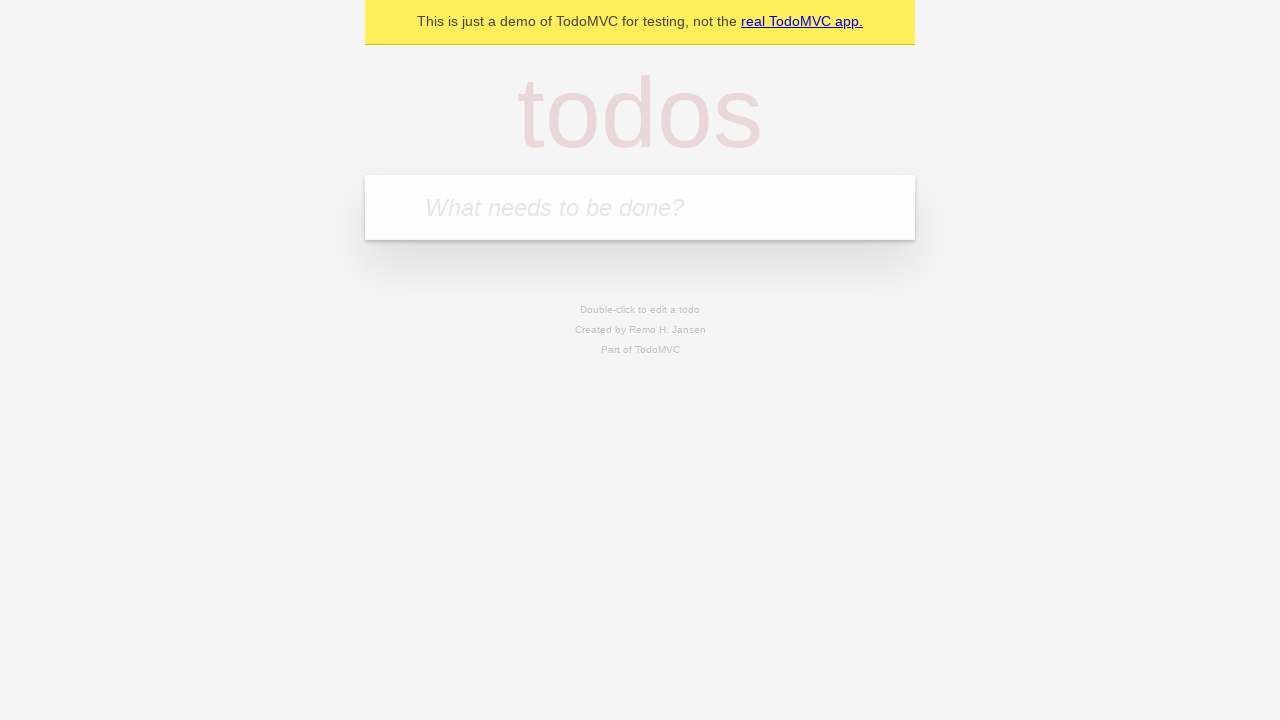

Navigated to TodoMVC demo application
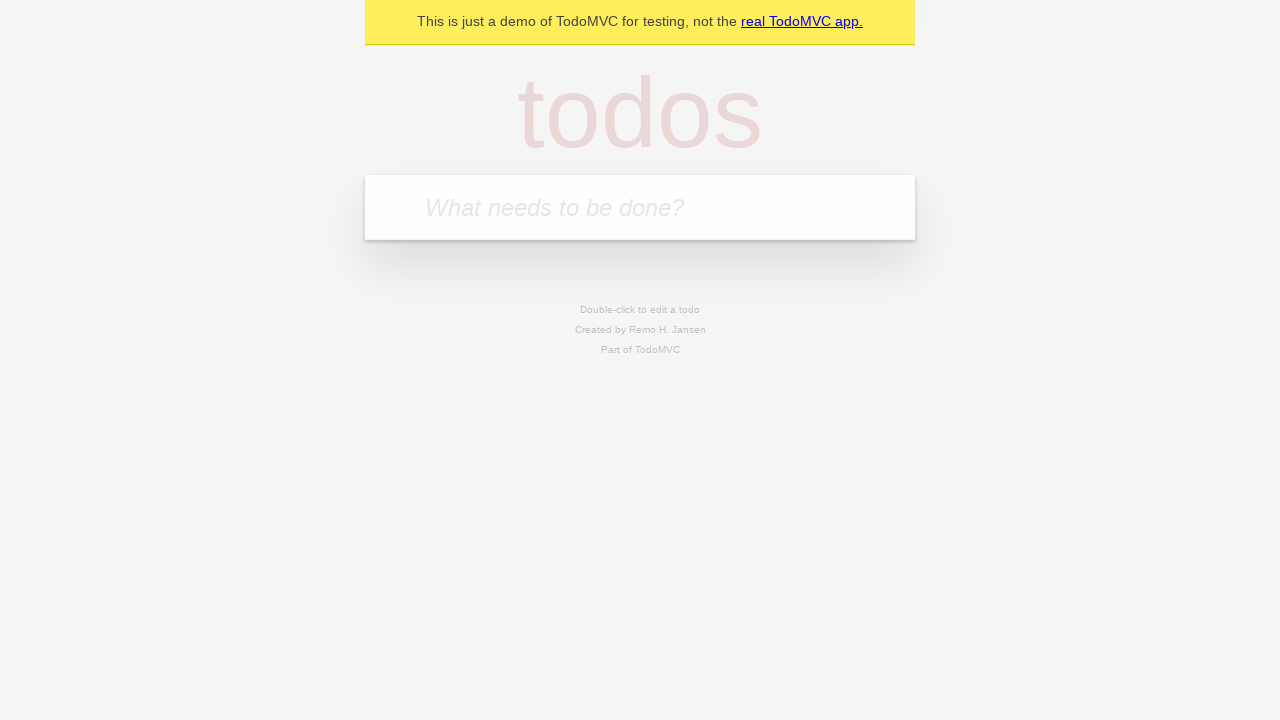

Located the 'What needs to be done?' input field
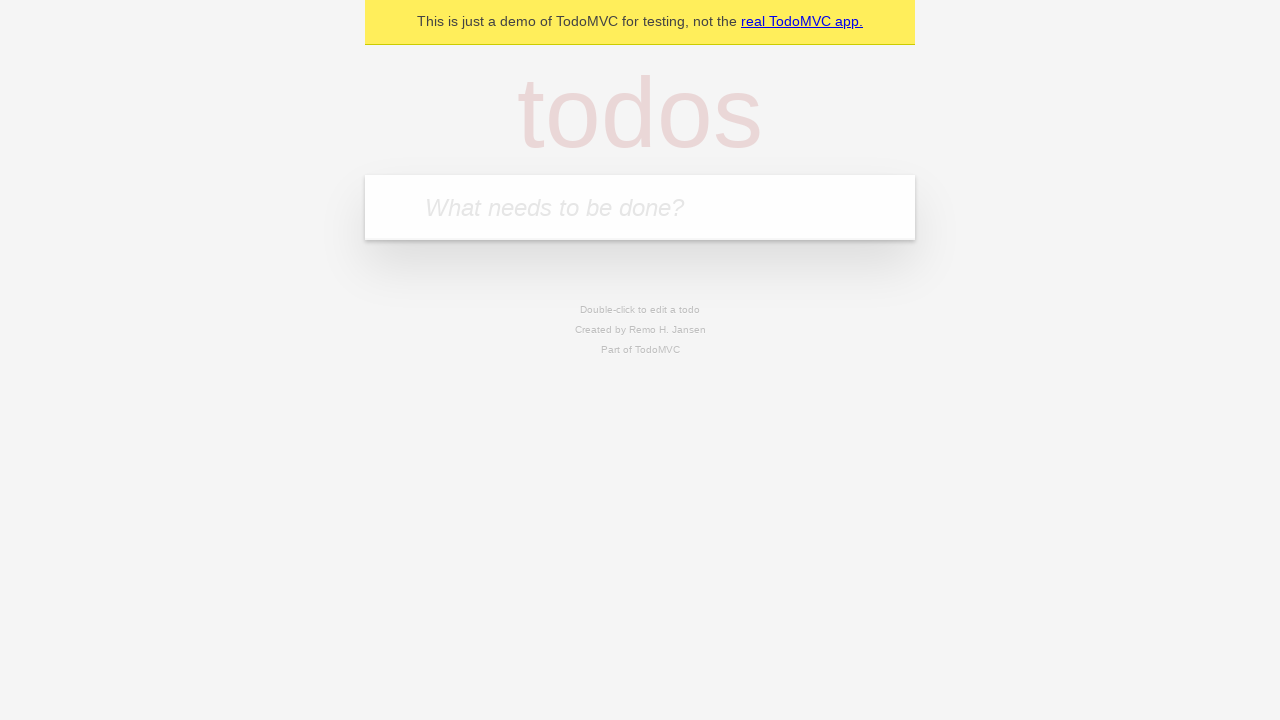

Filled todo input with 'buy some cheese' on internal:attr=[placeholder="What needs to be done?"i]
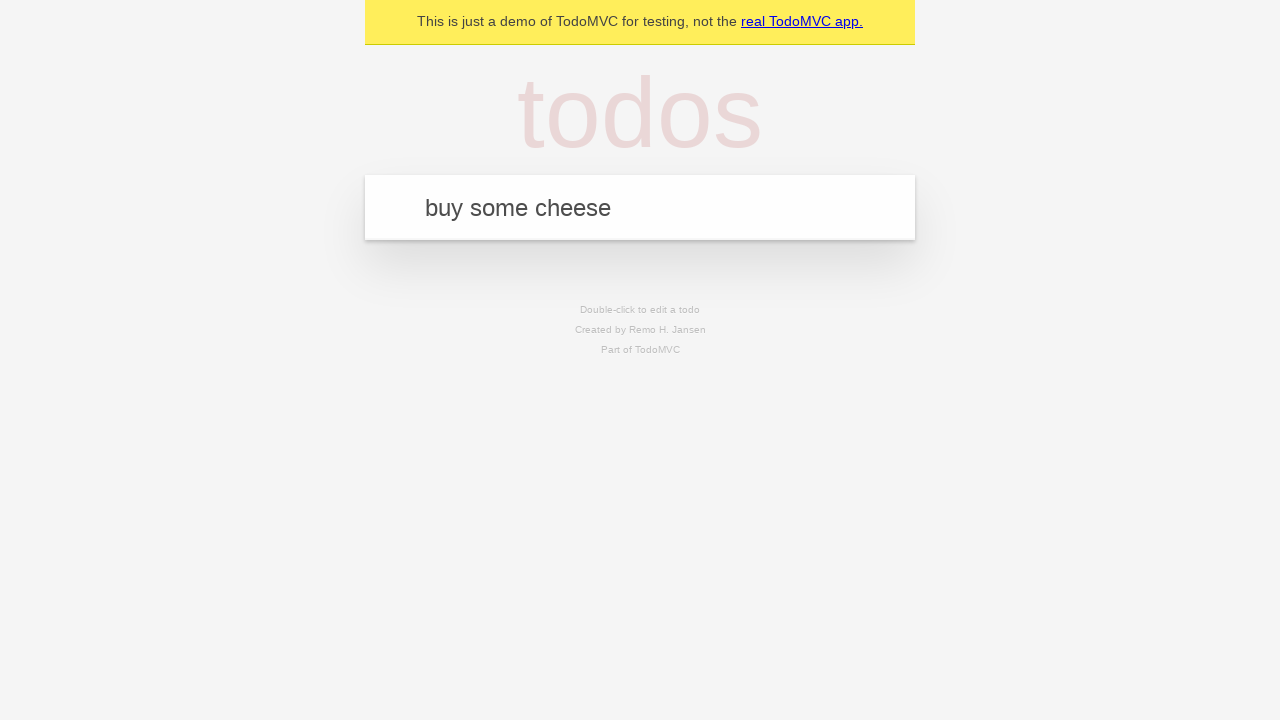

Pressed Enter to create todo 'buy some cheese' on internal:attr=[placeholder="What needs to be done?"i]
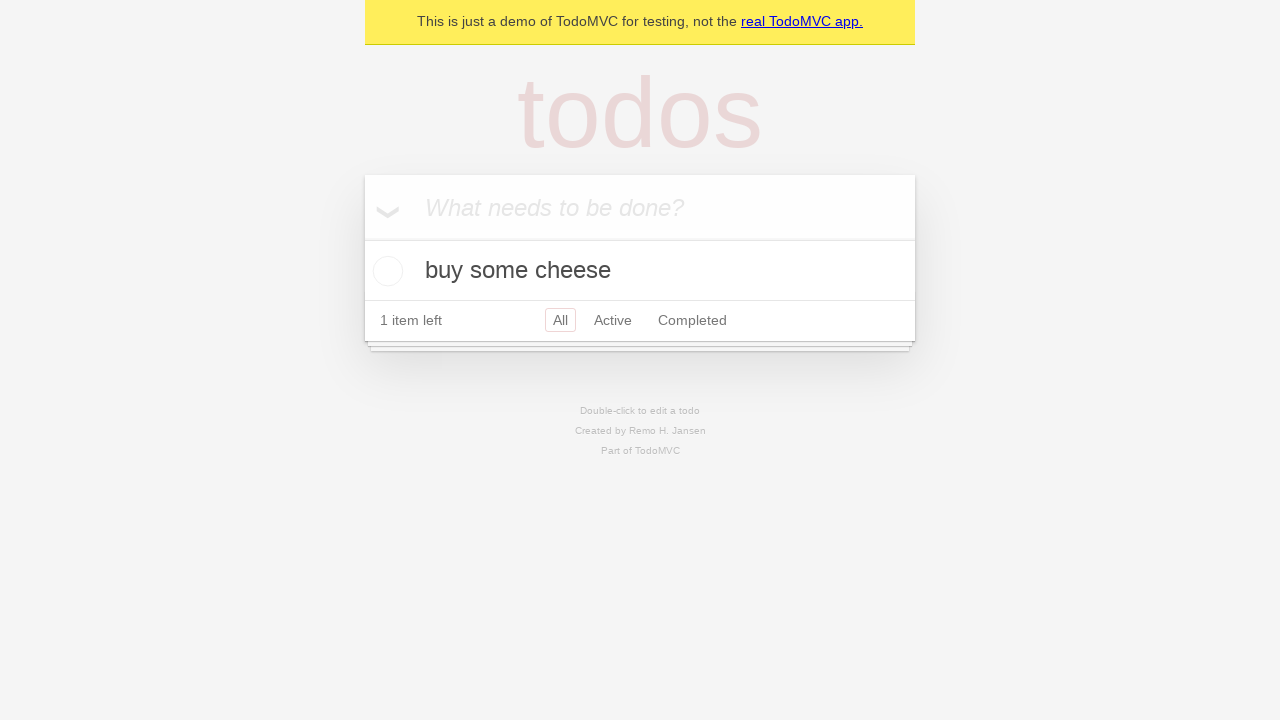

Filled todo input with 'feed the cat' on internal:attr=[placeholder="What needs to be done?"i]
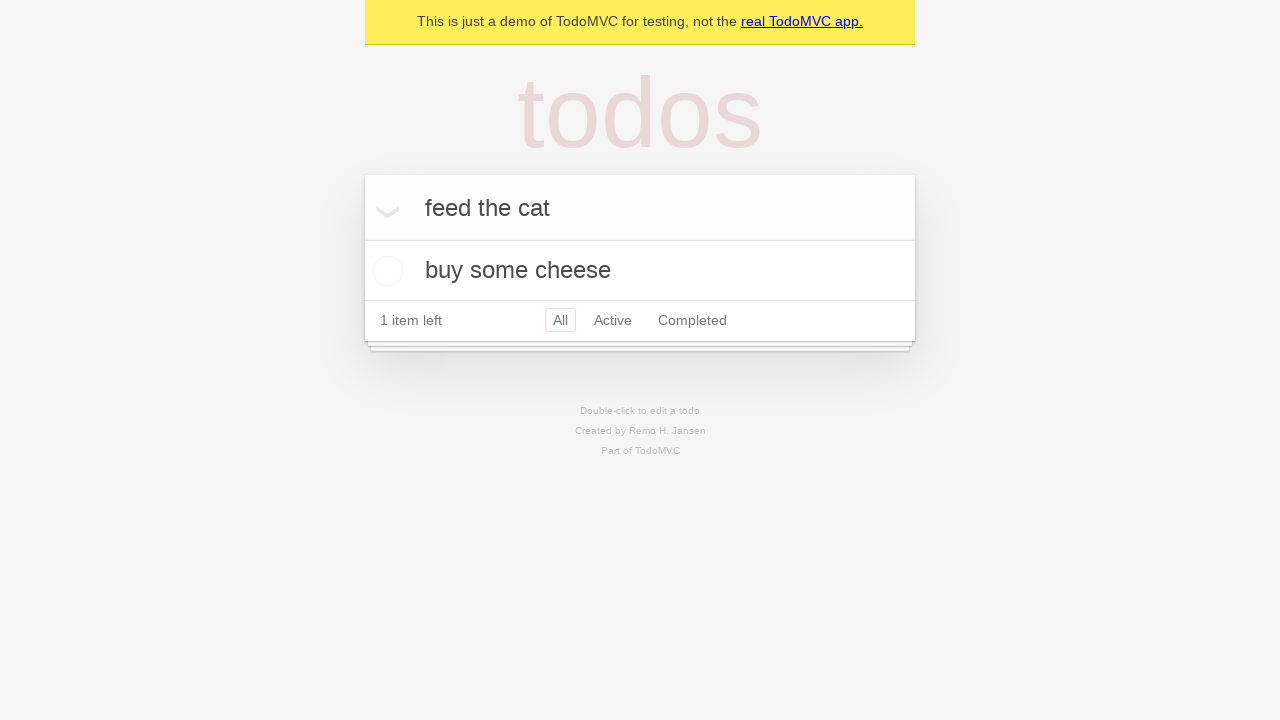

Pressed Enter to create todo 'feed the cat' on internal:attr=[placeholder="What needs to be done?"i]
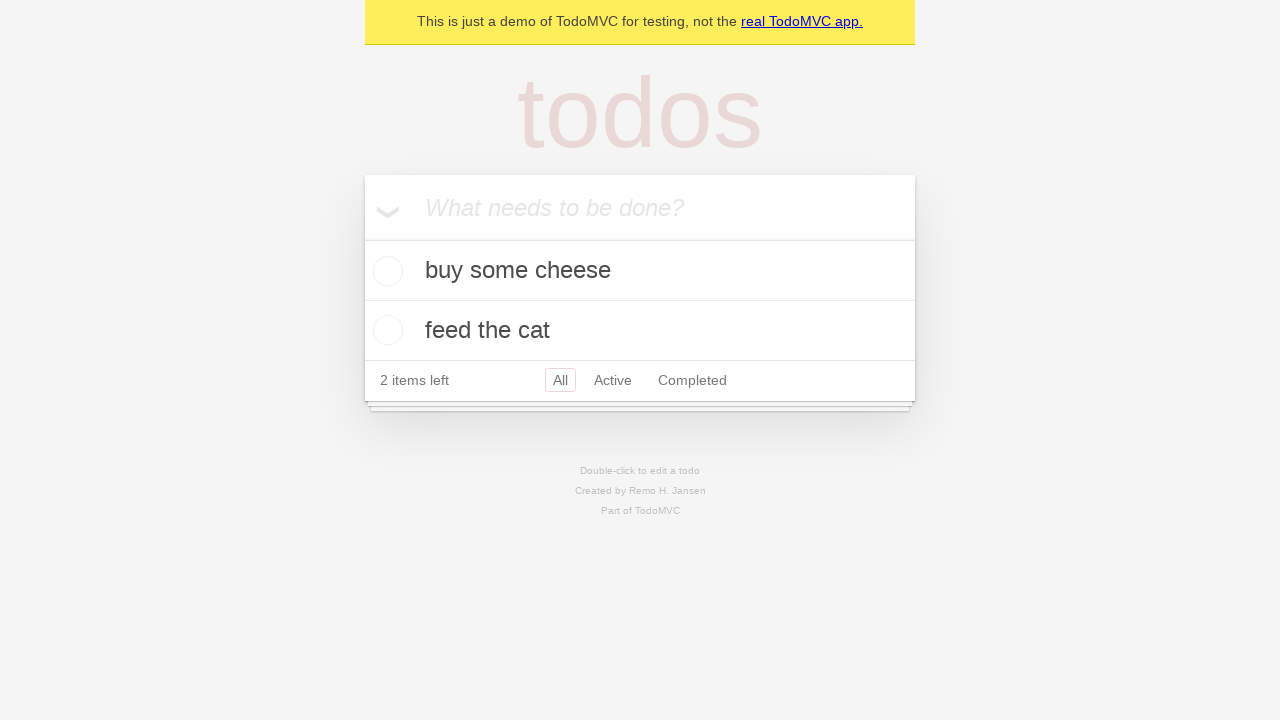

Filled todo input with 'book a doctors appointment' on internal:attr=[placeholder="What needs to be done?"i]
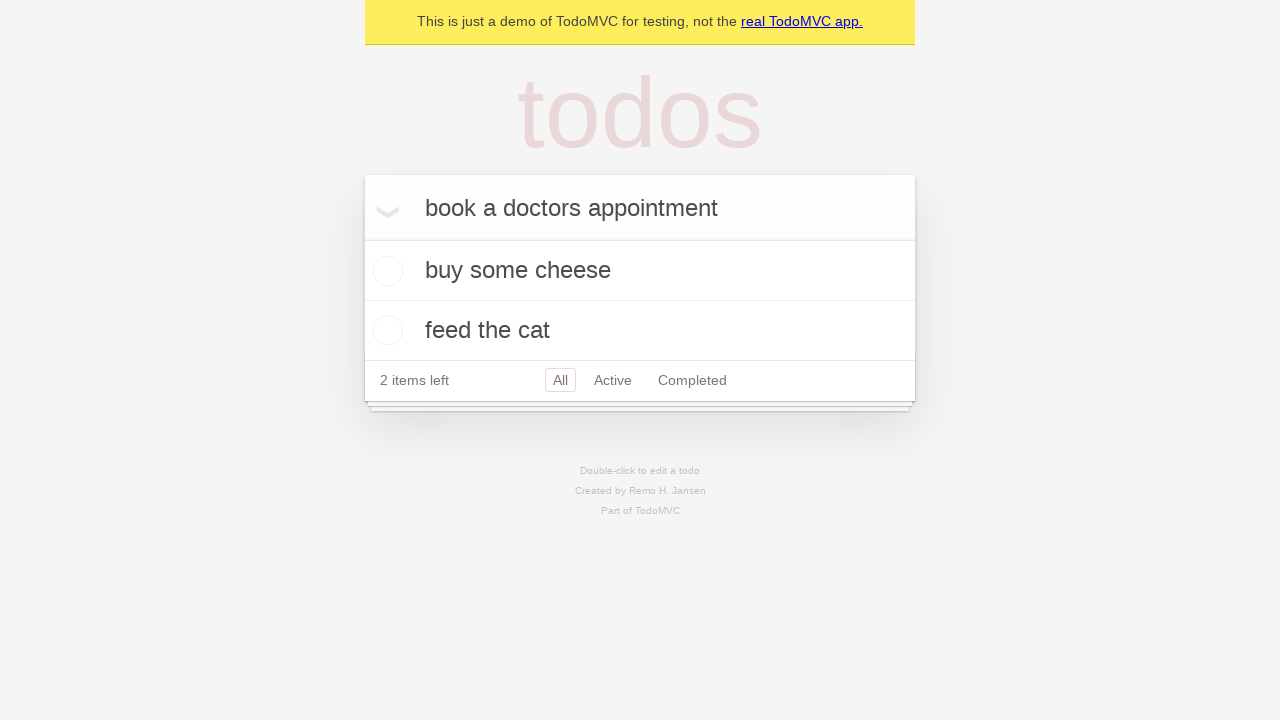

Pressed Enter to create todo 'book a doctors appointment' on internal:attr=[placeholder="What needs to be done?"i]
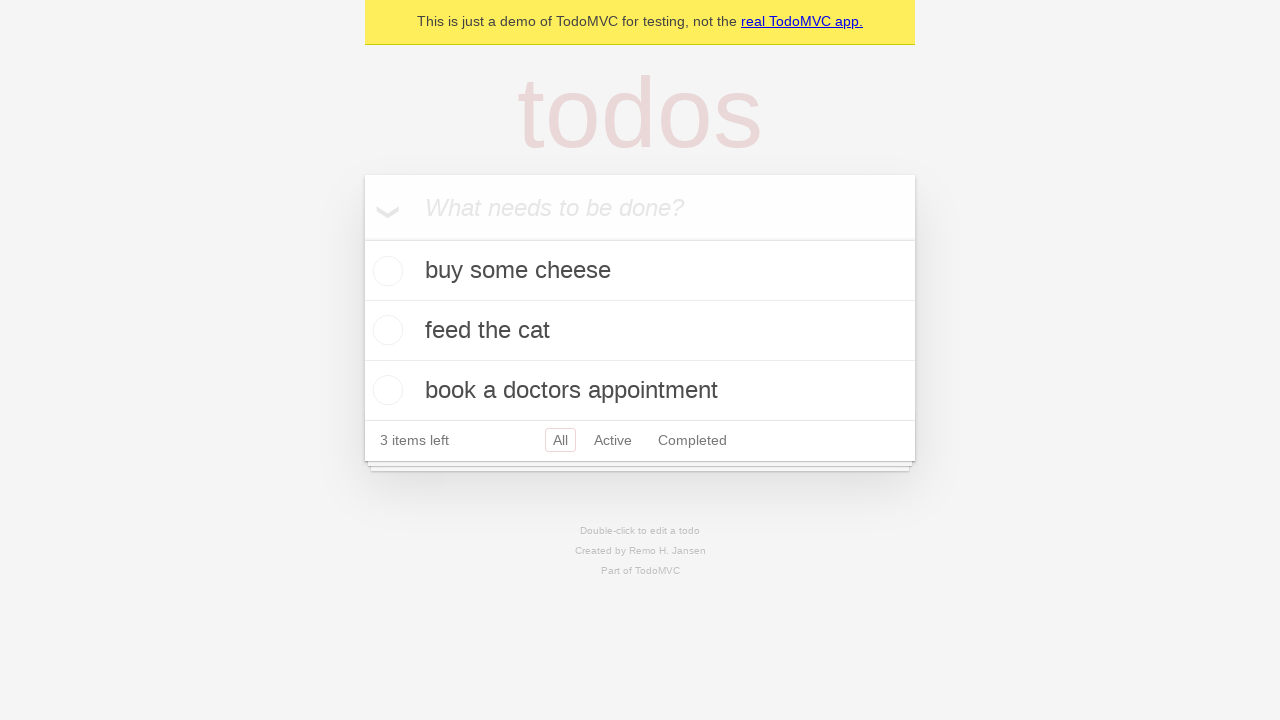

Clicked toggle-all checkbox to mark all items as completed at (362, 238) on internal:label="Mark all as complete"i
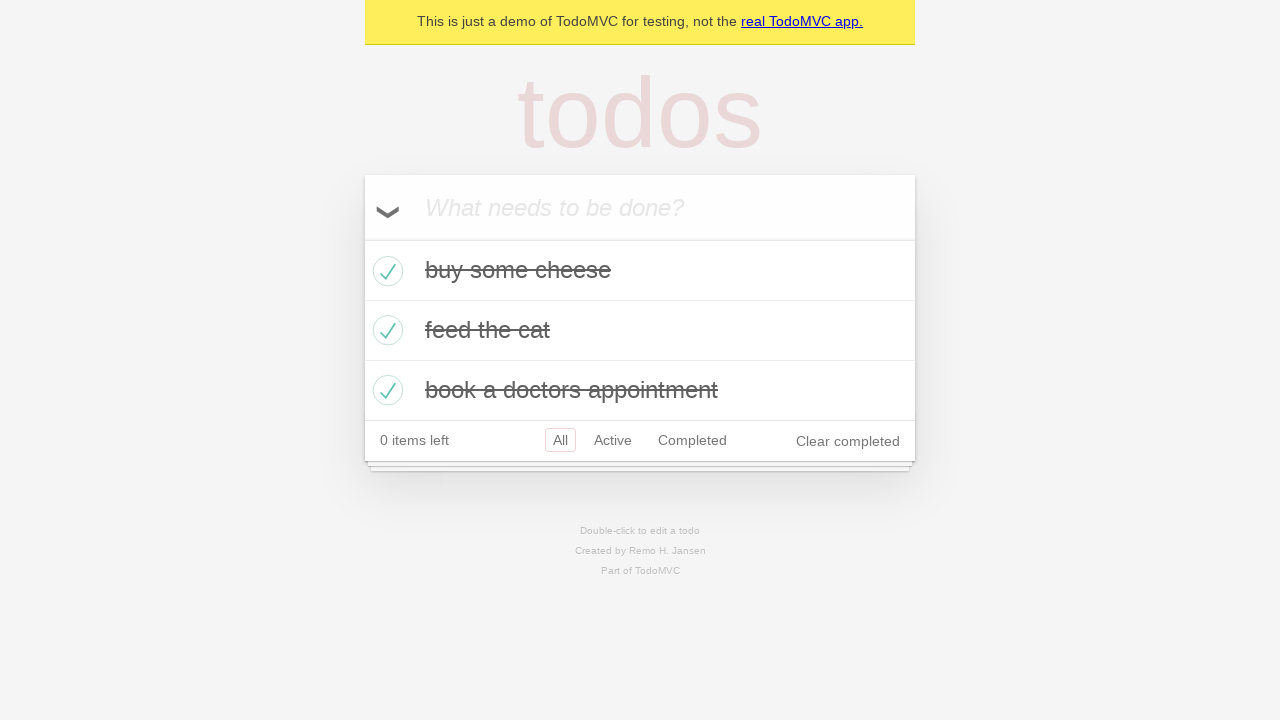

Verified that all todo items are marked as completed
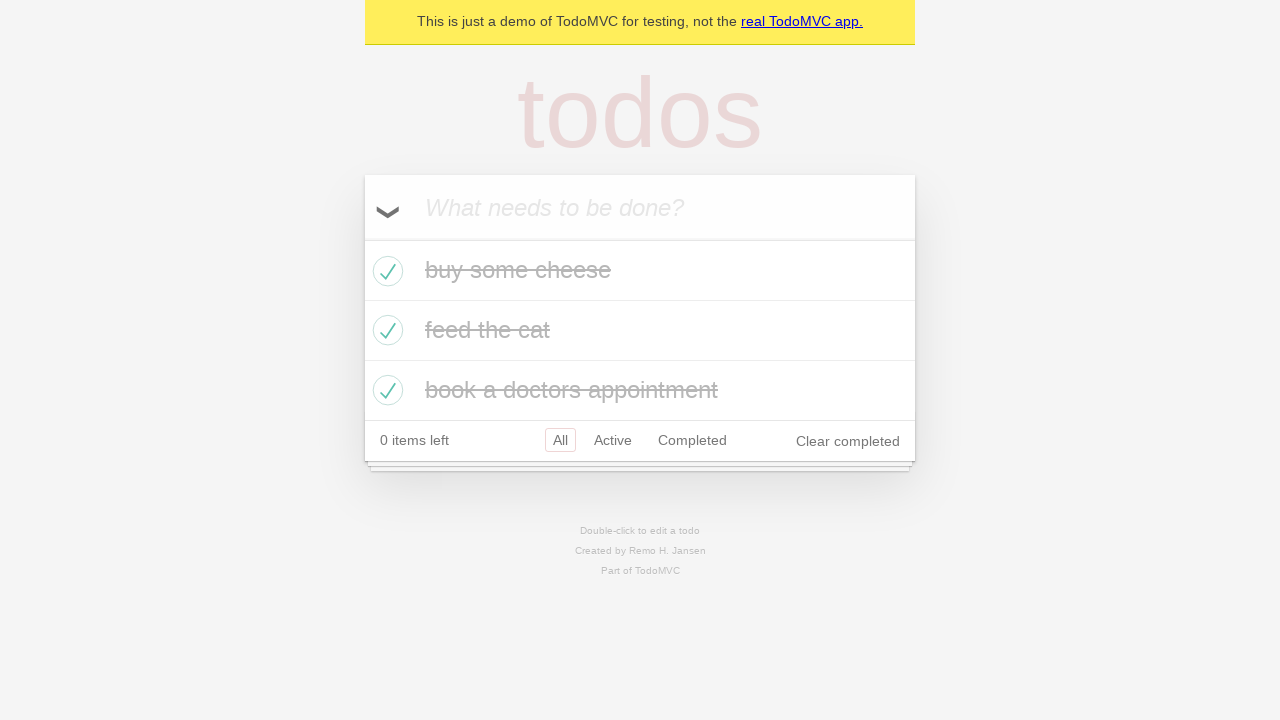

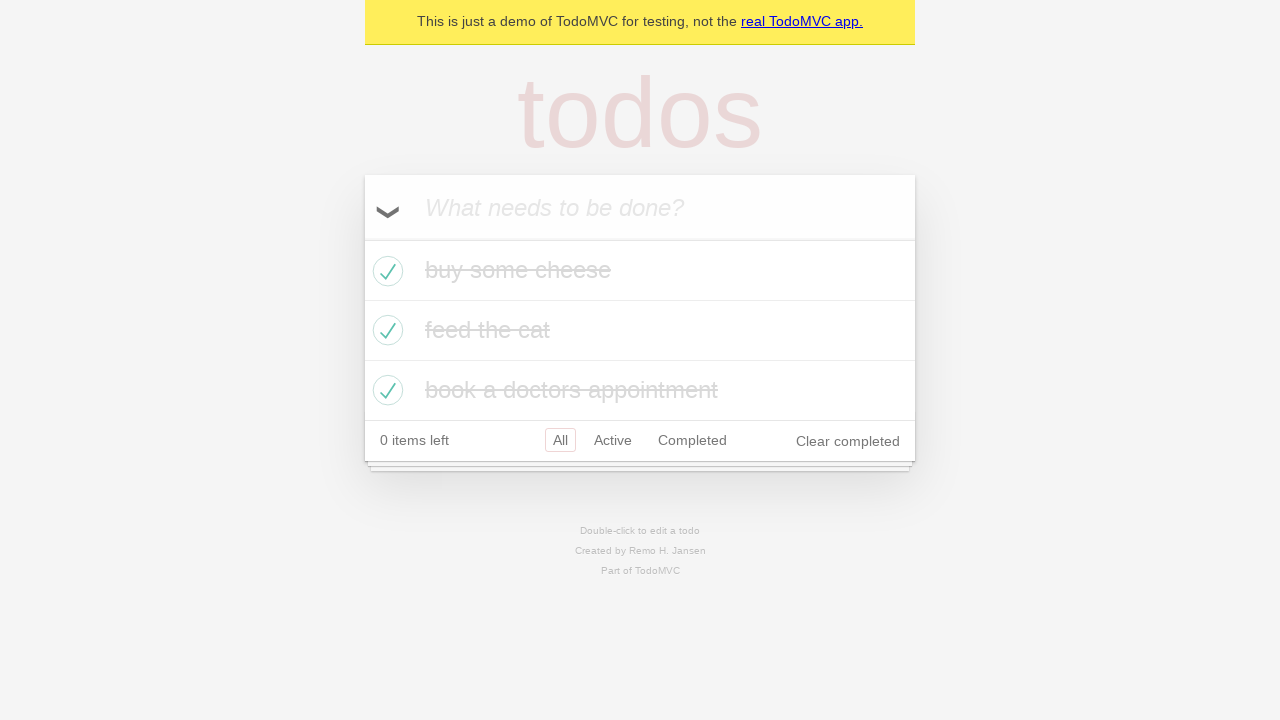